Verifies that the OrangeHRM login page loads with the correct page title "OrangeHRM"

Starting URL: https://opensource-demo.orangehrmlive.com/

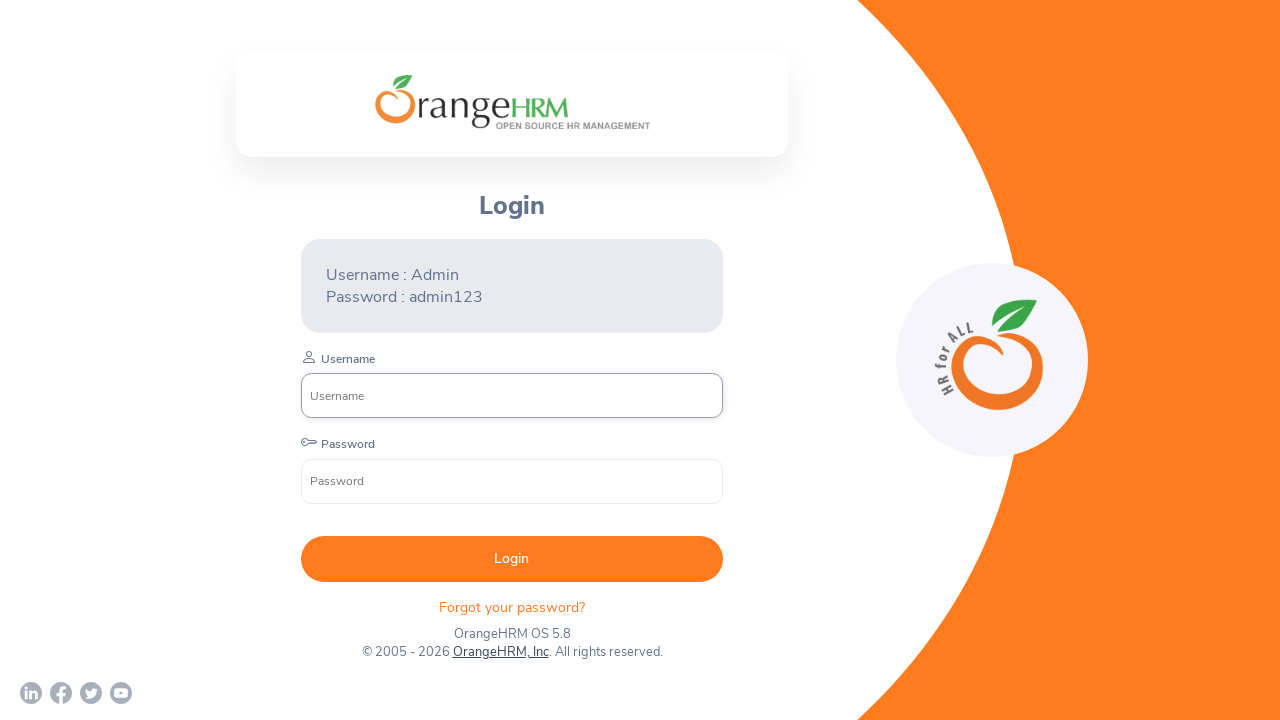

Waited for page DOM to fully load
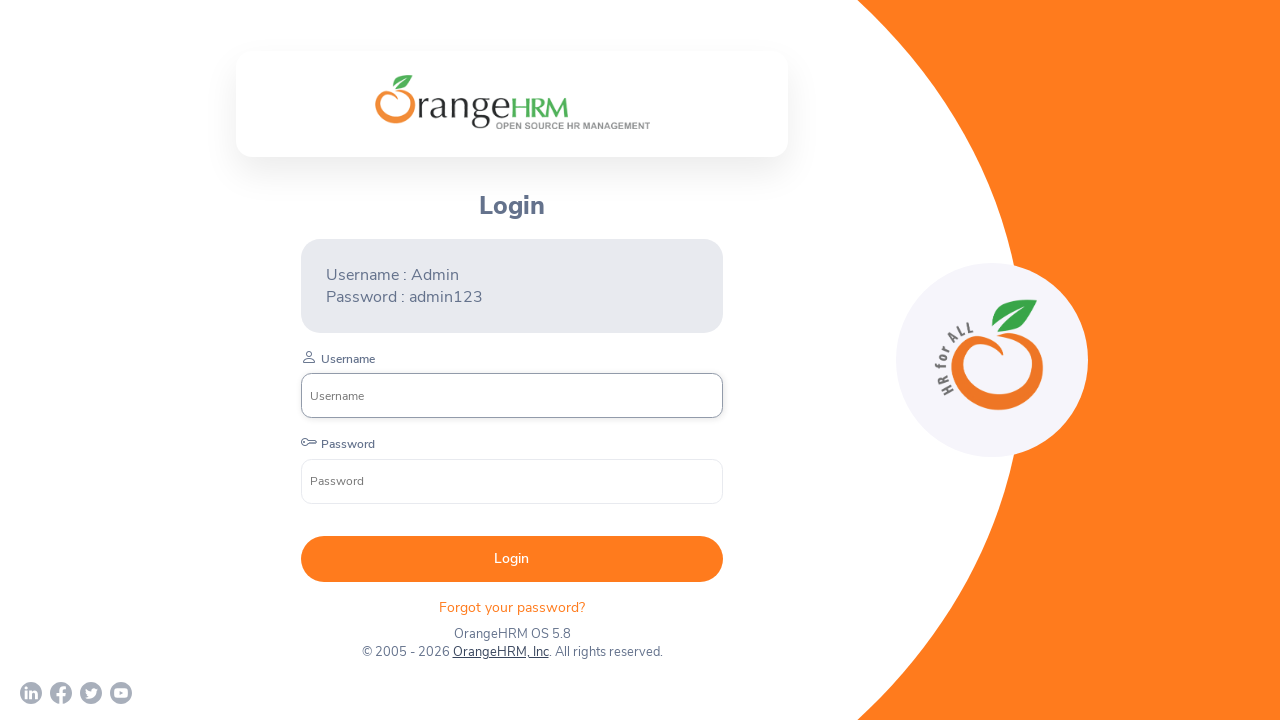

Retrieved page title
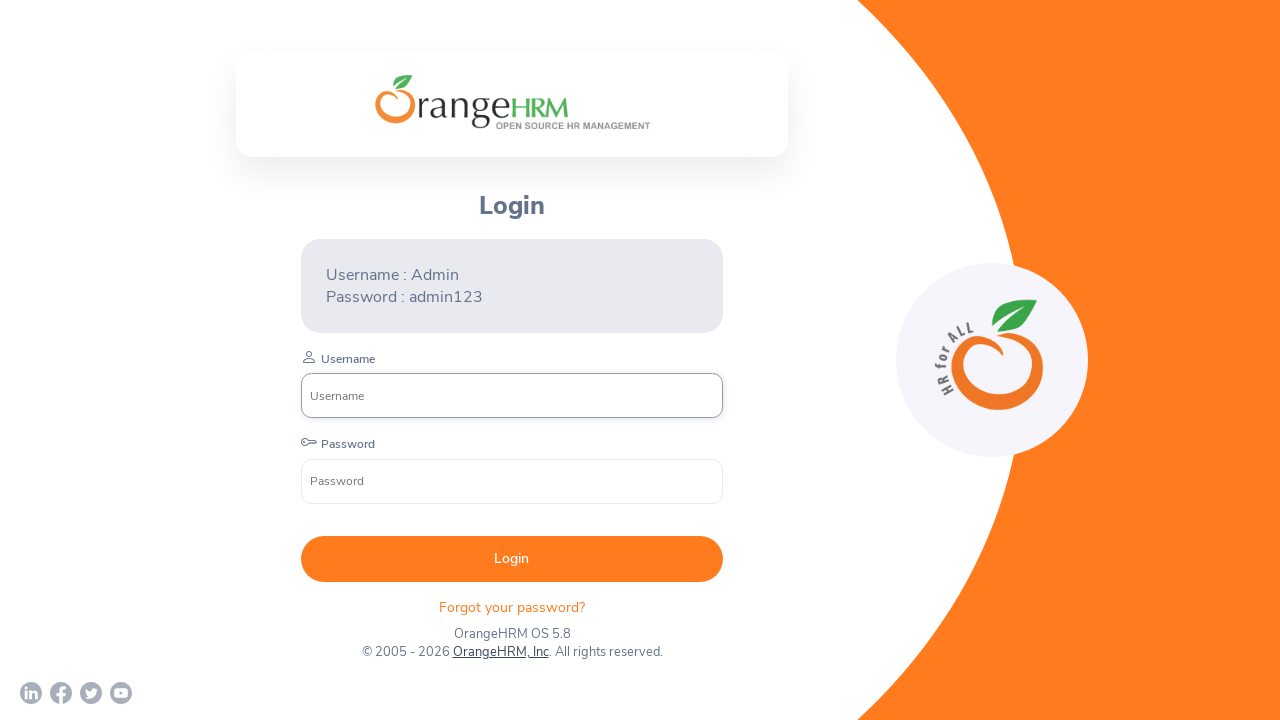

Verified page title is 'OrangeHRM'
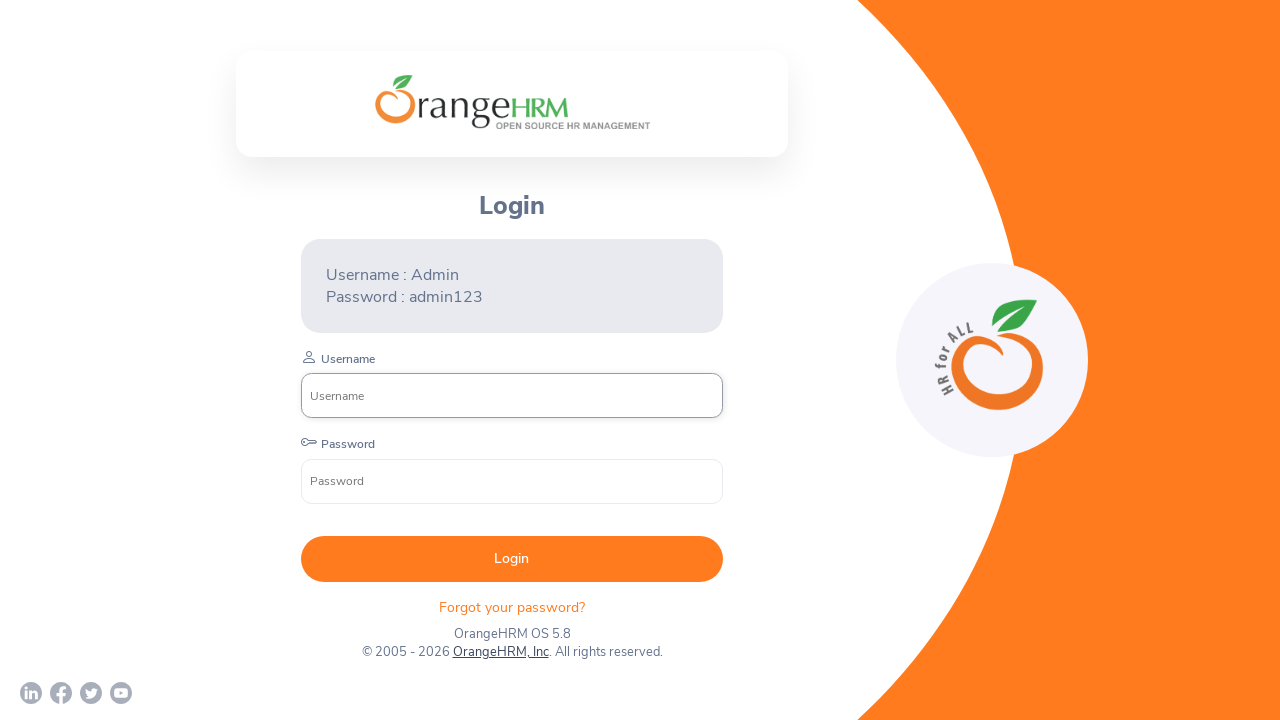

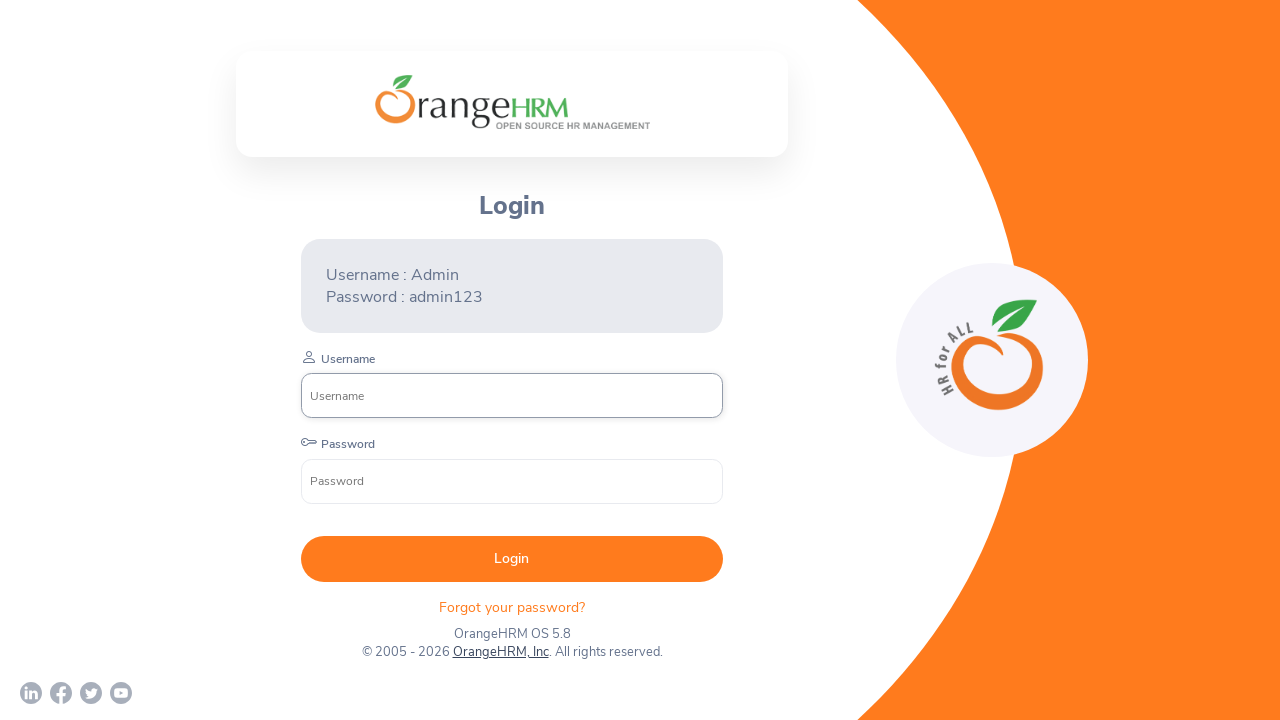